Tests JavaScript prompt dialog interaction by clicking a button to trigger a prompt, entering text into the prompt box, and accepting it.

Starting URL: http://www.echoecho.com/javascript4.htm

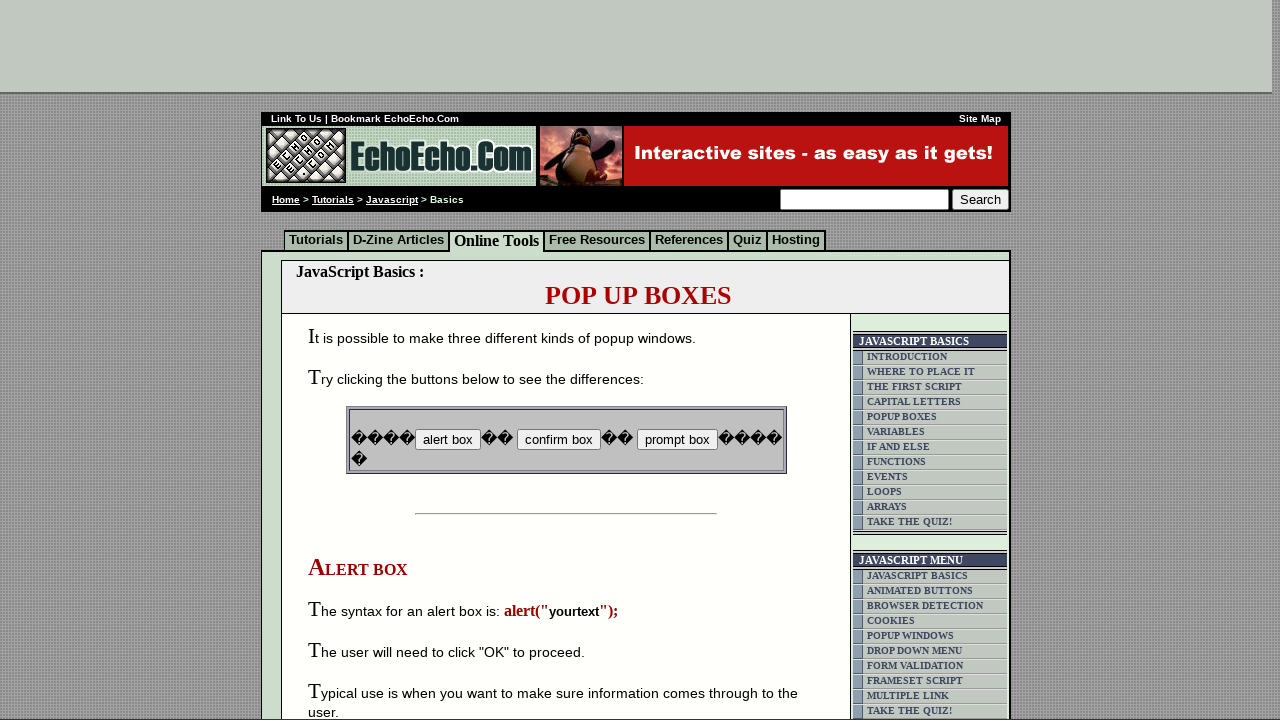

Set up dialog handler to accept prompt with text 'Happy'
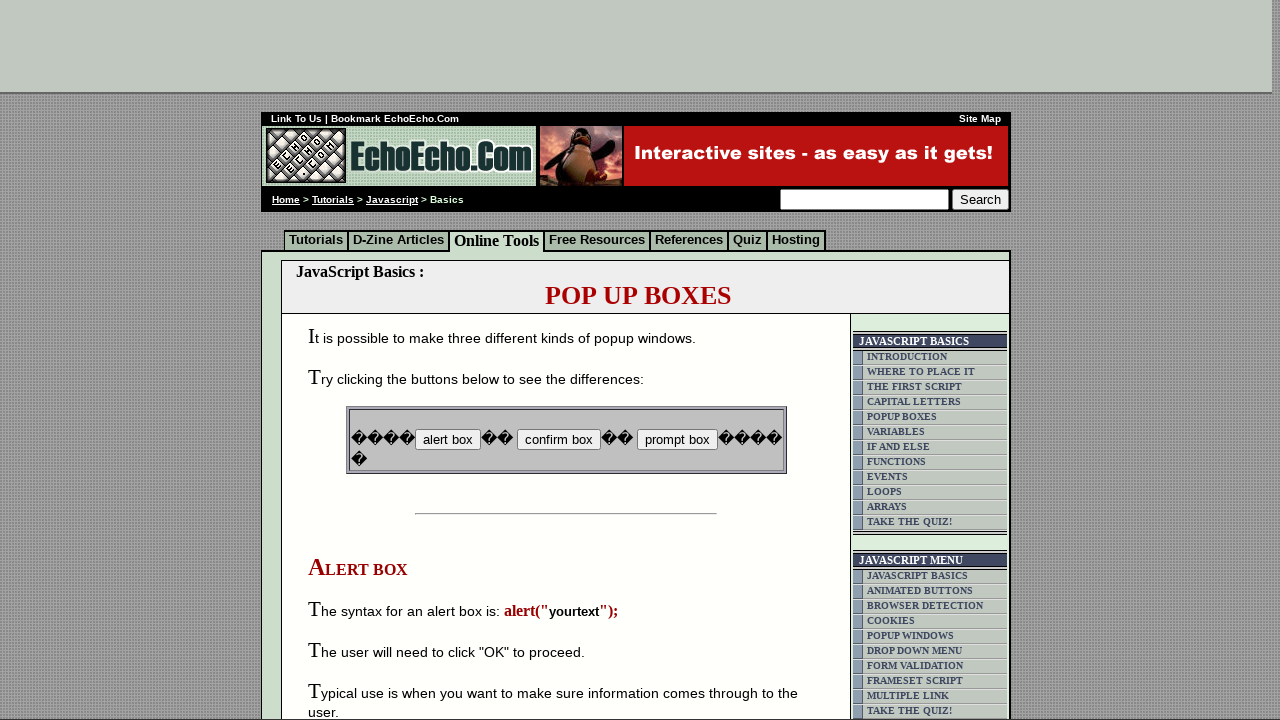

Clicked button to trigger JavaScript prompt dialog at (677, 440) on input[name='B3']
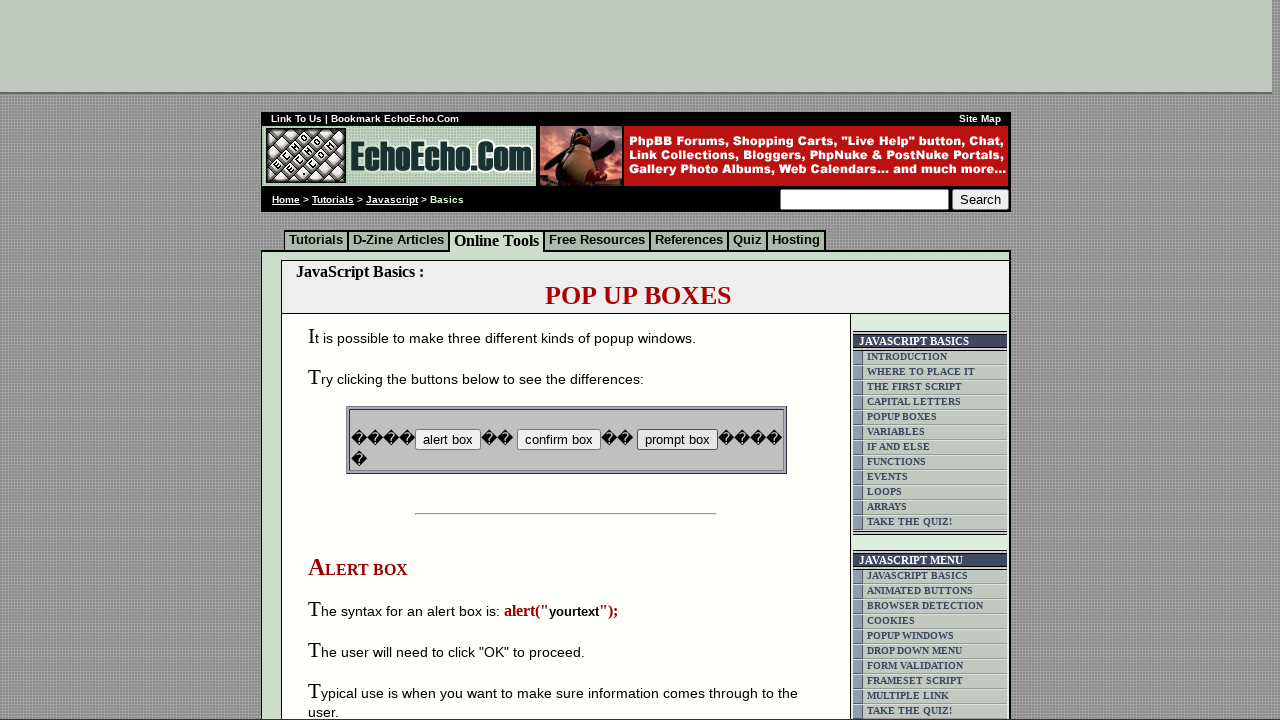

Waited for prompt dialog to be processed
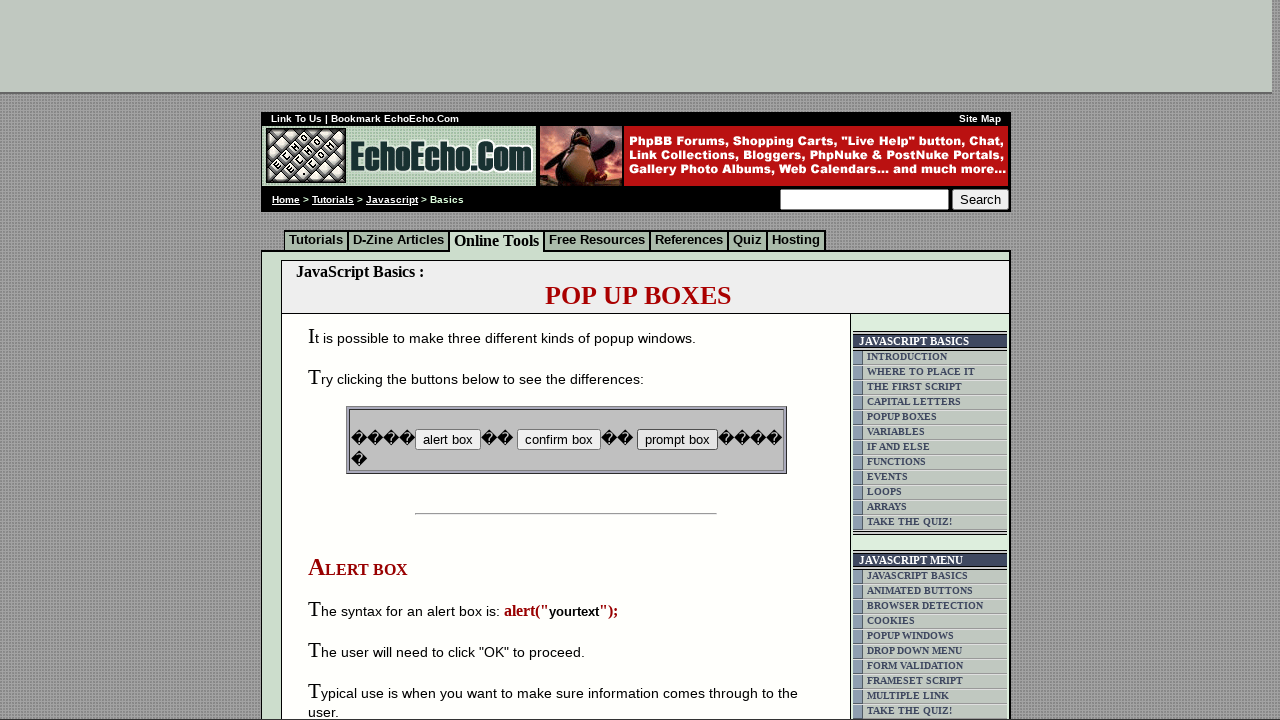

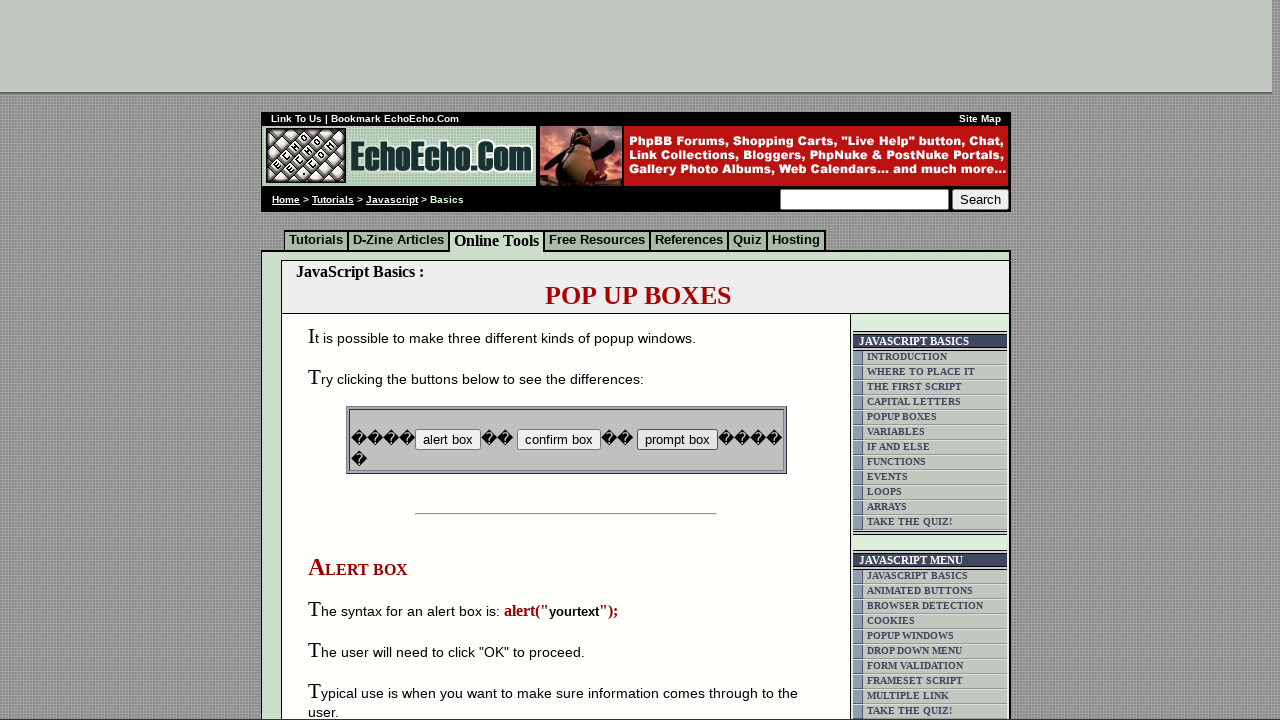